Tests alert handling functionality by navigating to the alerts page, clicking on the "Alert with OK & Cancel" tab, triggering an alert, and accepting it

Starting URL: https://demo.automationtesting.in/Alerts.html

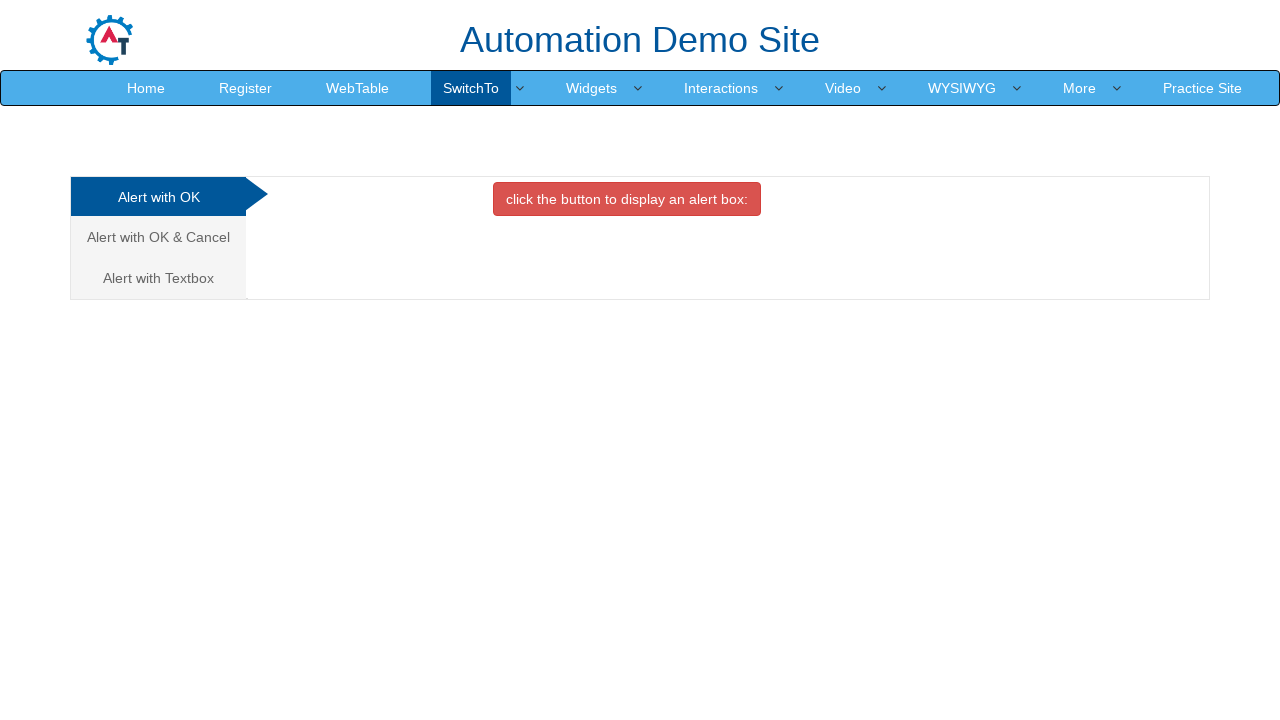

Clicked on 'Alert with OK & Cancel' tab at (158, 237) on xpath=//a[normalize-space()='Alert with OK & Cancel']
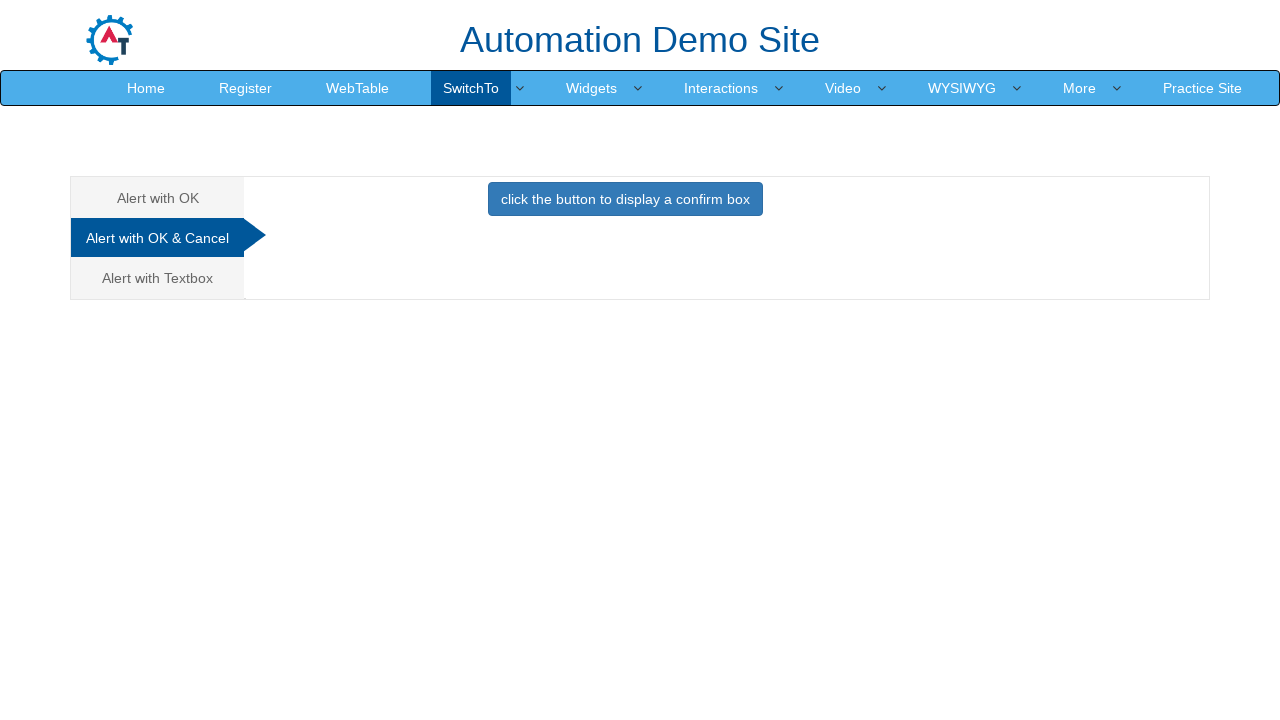

Clicked button to trigger alert at (625, 199) on xpath=//button[@class='btn btn-primary']
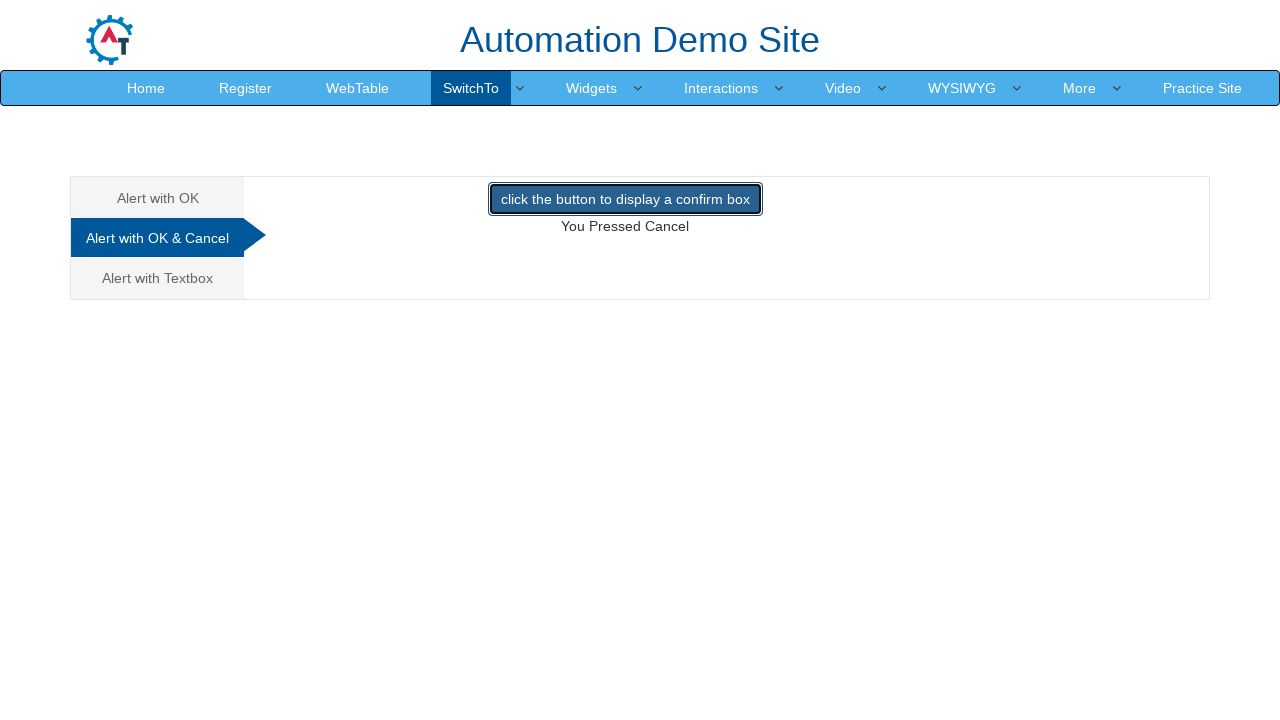

Registered dialog handler to accept alerts
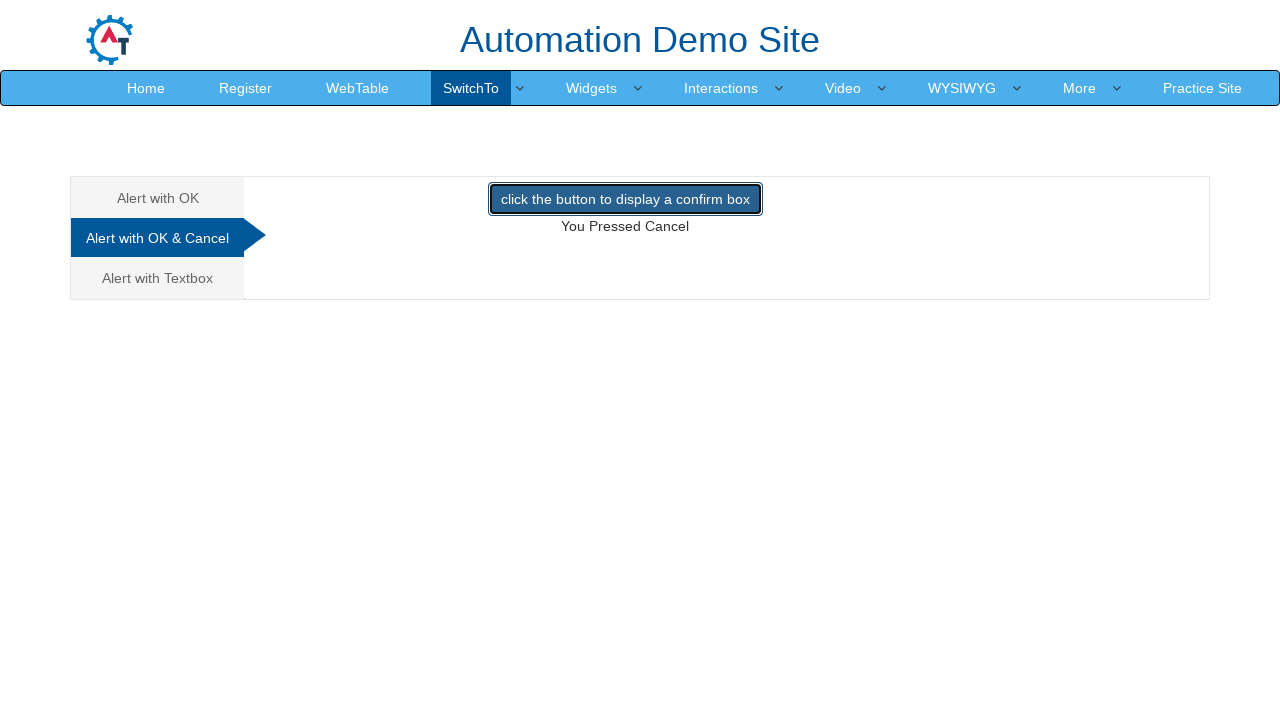

Clicked button again to trigger alert and handler accepts it at (625, 199) on xpath=//button[@class='btn btn-primary']
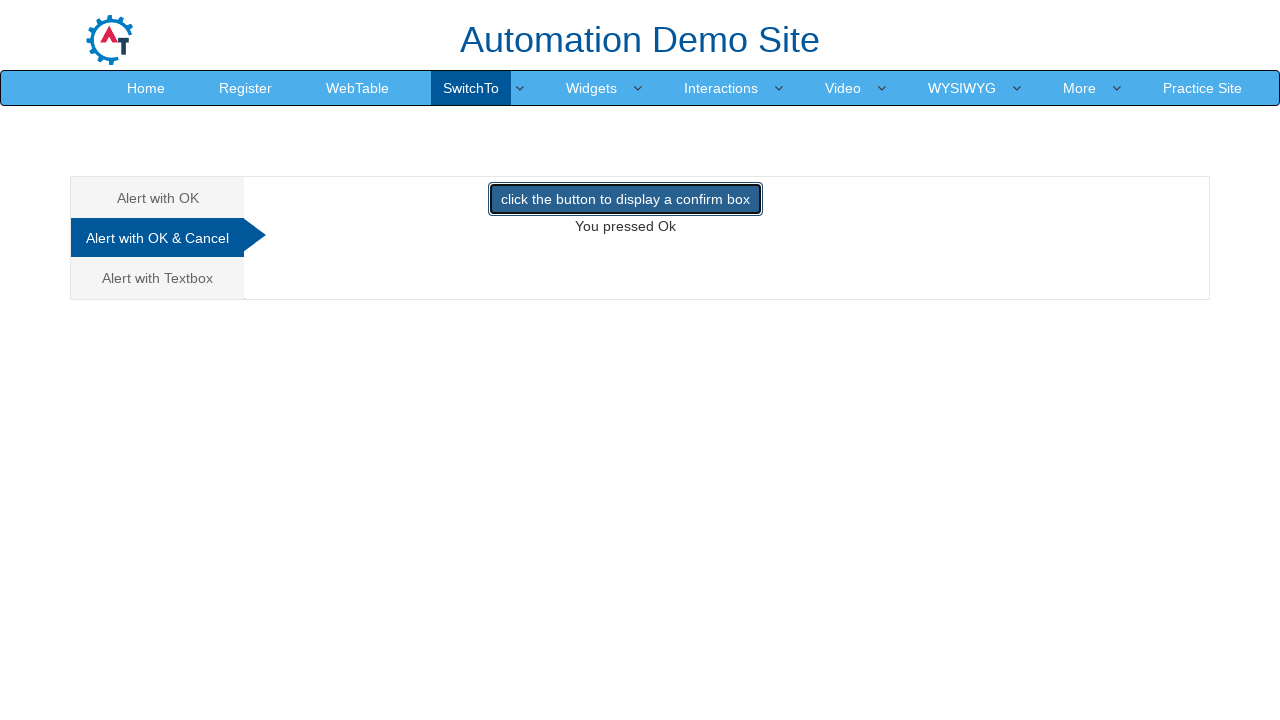

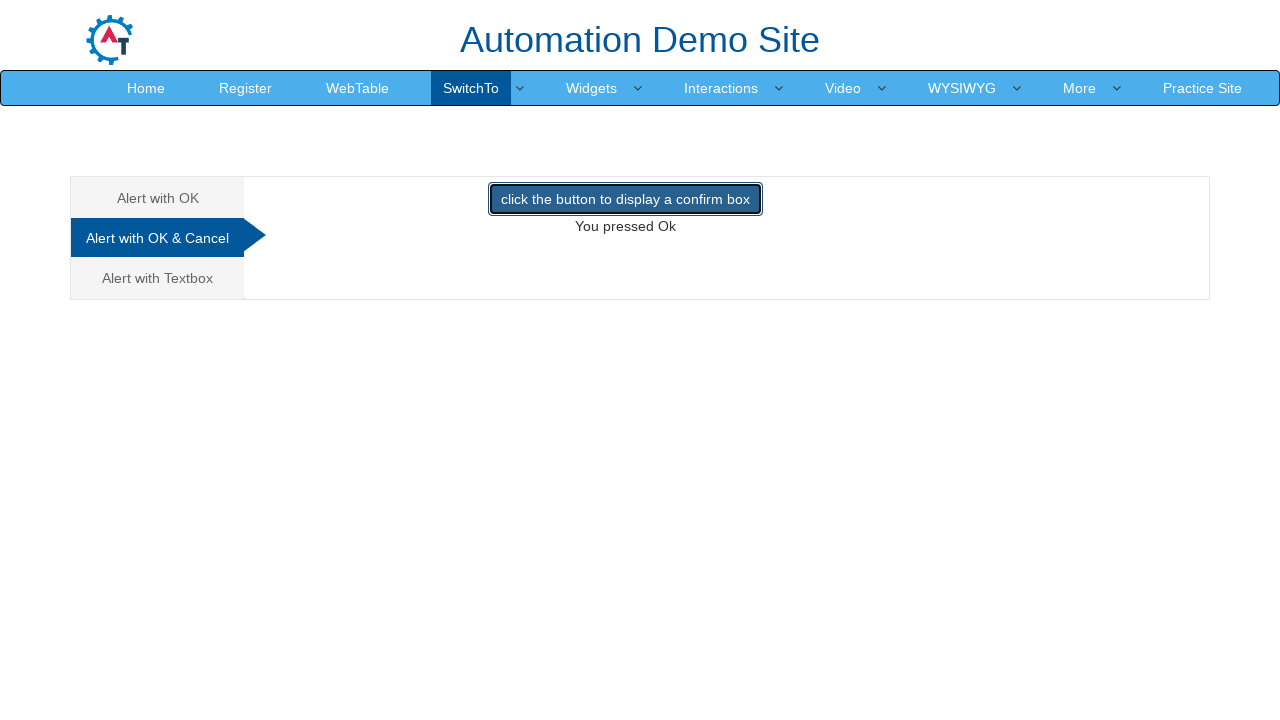